Tests checkbox functionality by ensuring both checkboxes on the page are selected, clicking them if they are not already checked, and verifying both are selected at the end.

Starting URL: https://the-internet.herokuapp.com/checkboxes

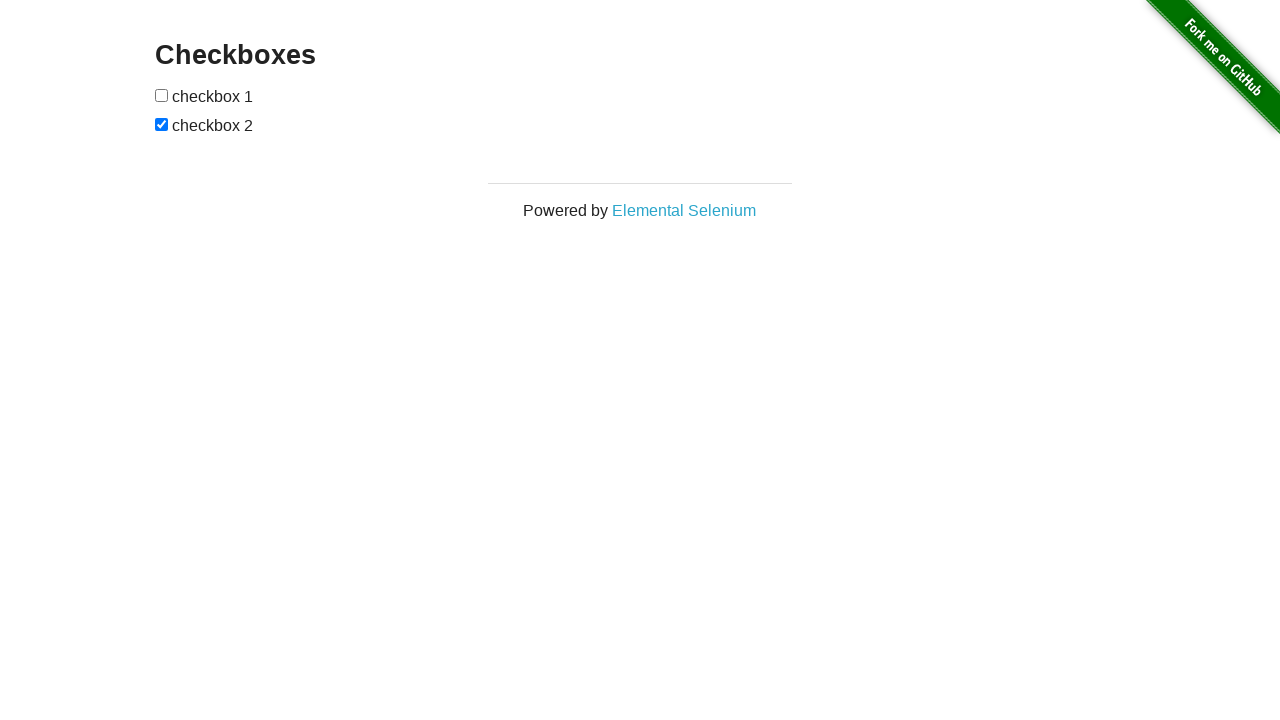

Navigated to checkbox test page
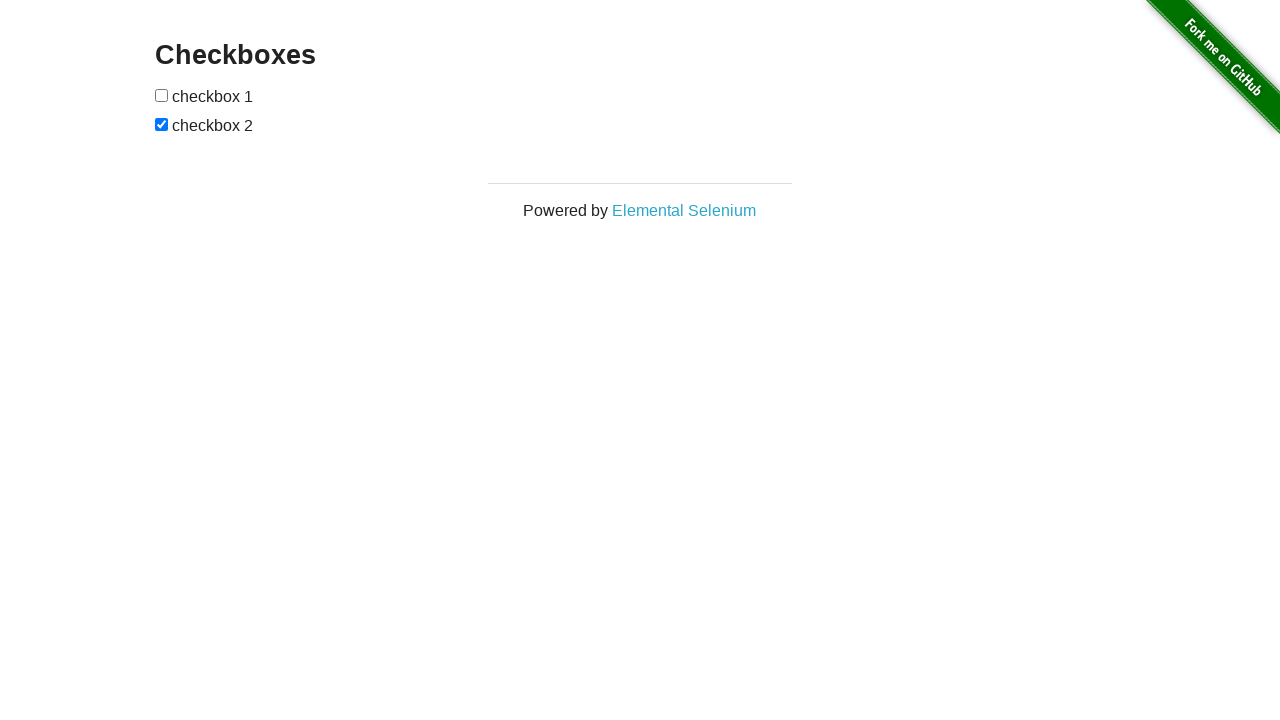

Located all checkboxes on the page
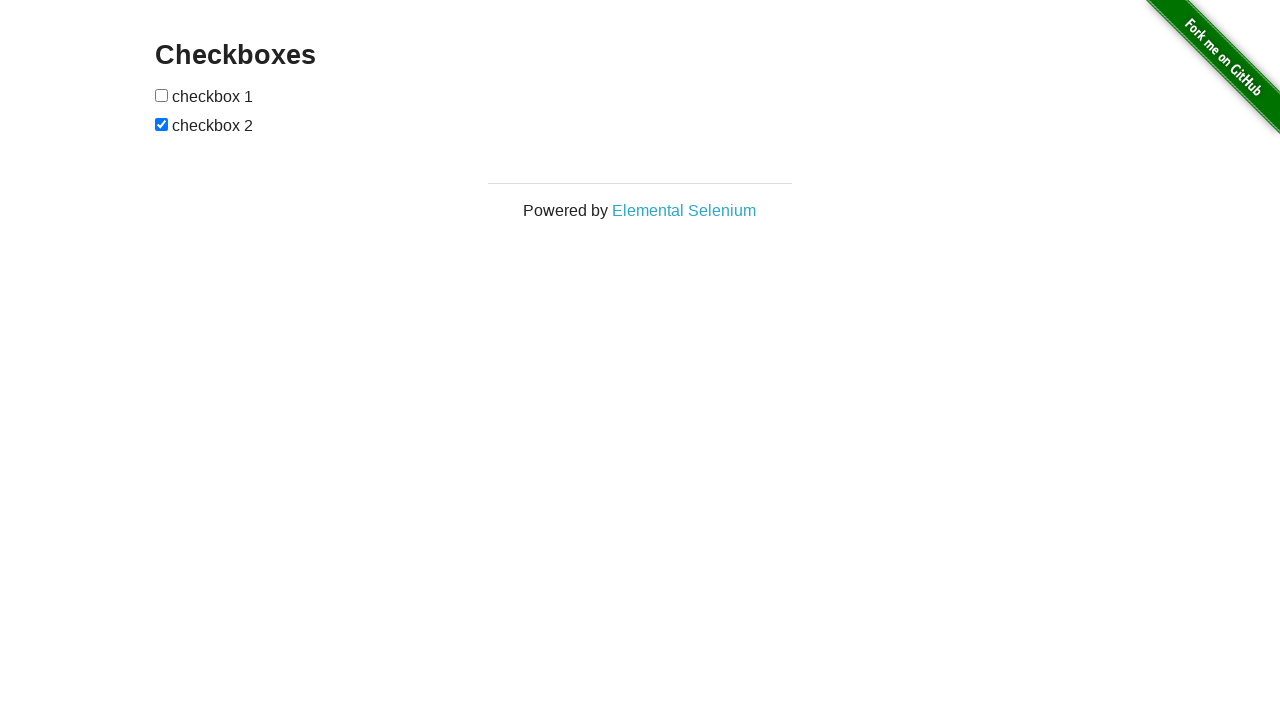

Retrieved first checkbox element
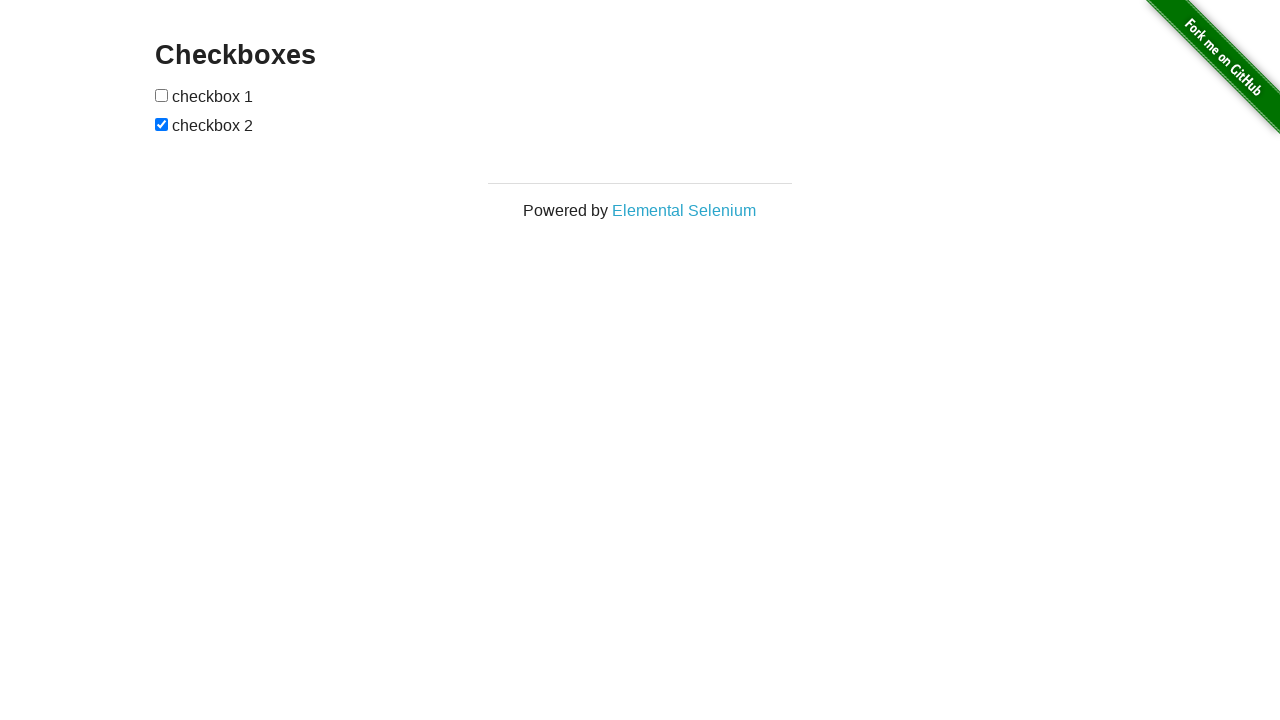

First checkbox was unchecked, clicked to select it at (162, 95) on input[type='checkbox'] >> nth=0
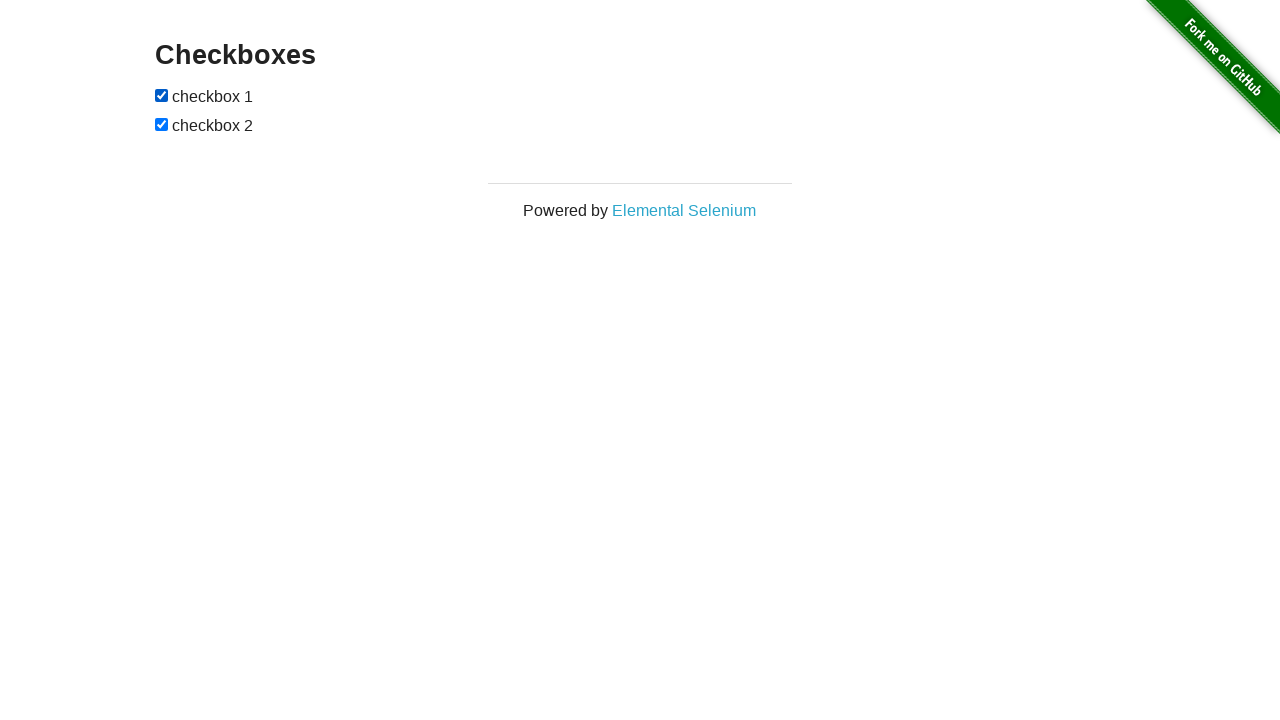

Retrieved second checkbox element
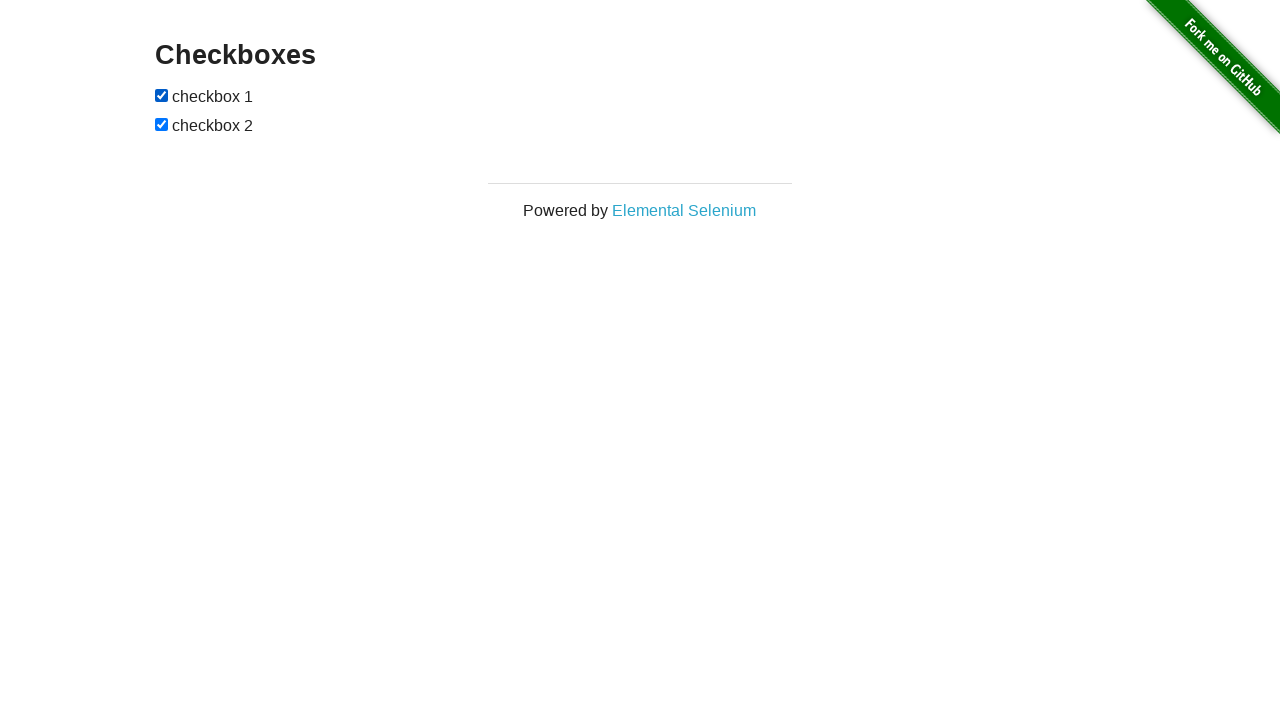

Second checkbox was already selected
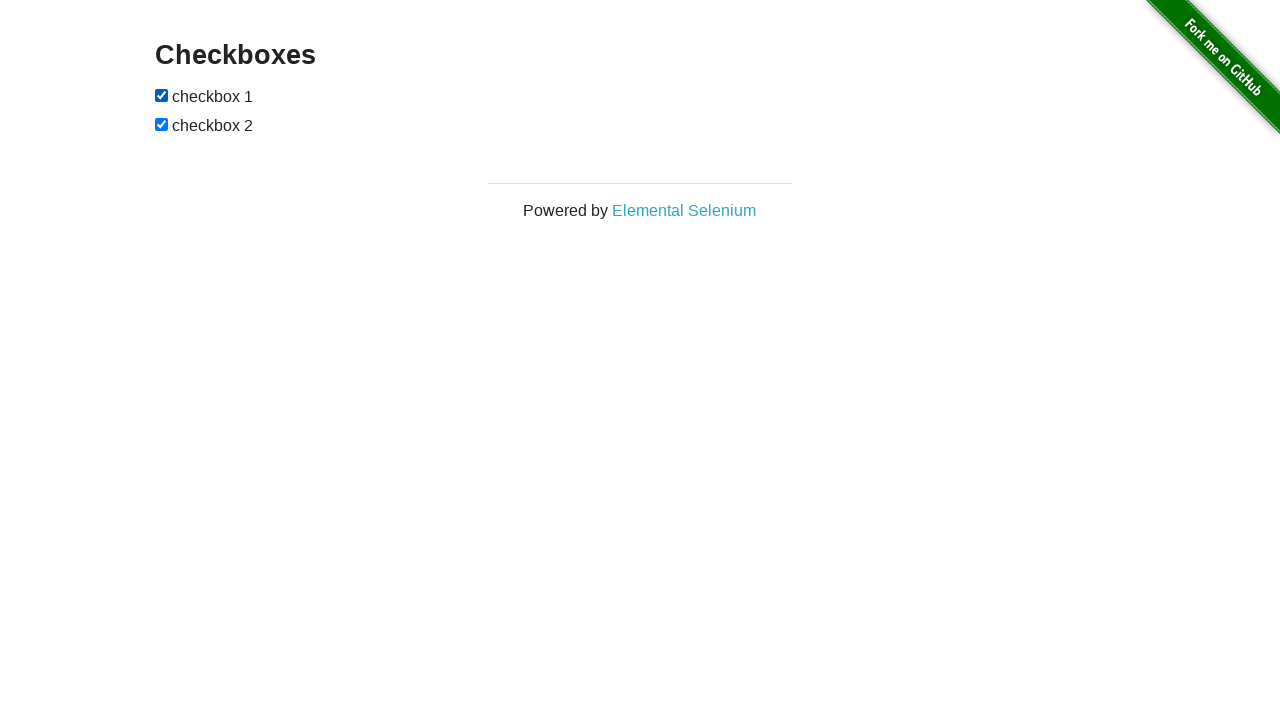

Verified first checkbox is selected
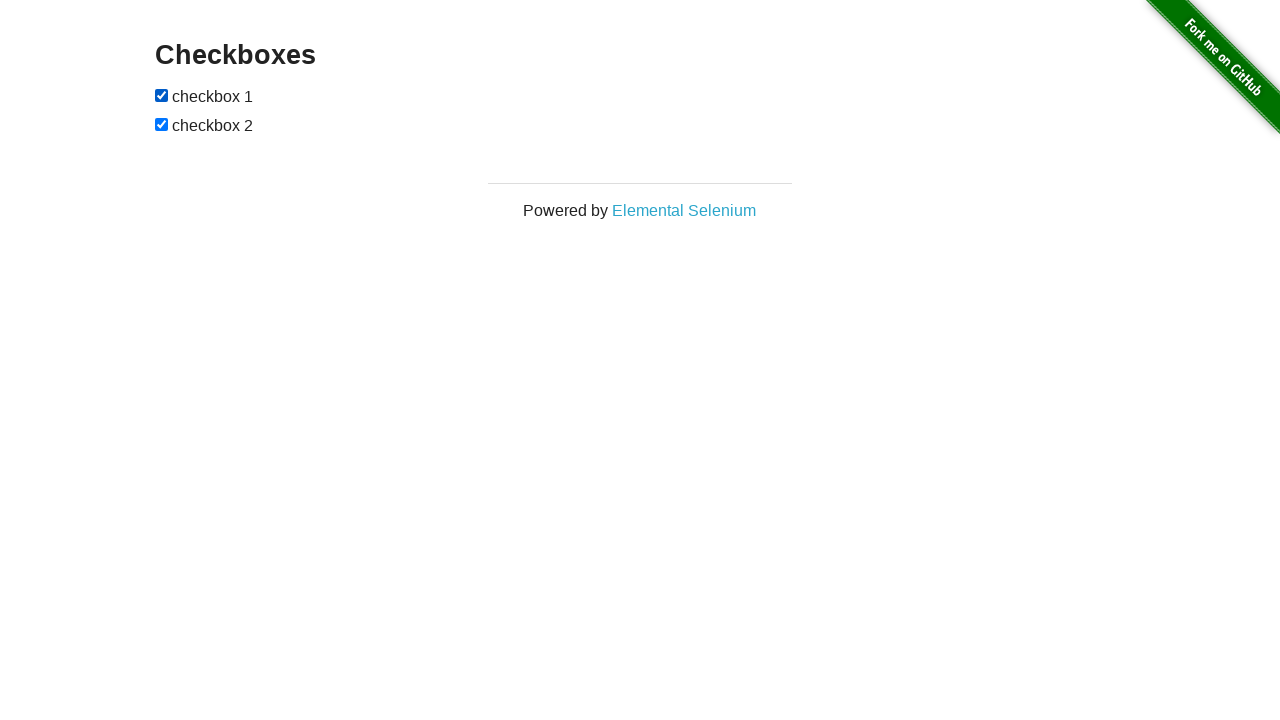

Verified second checkbox is selected
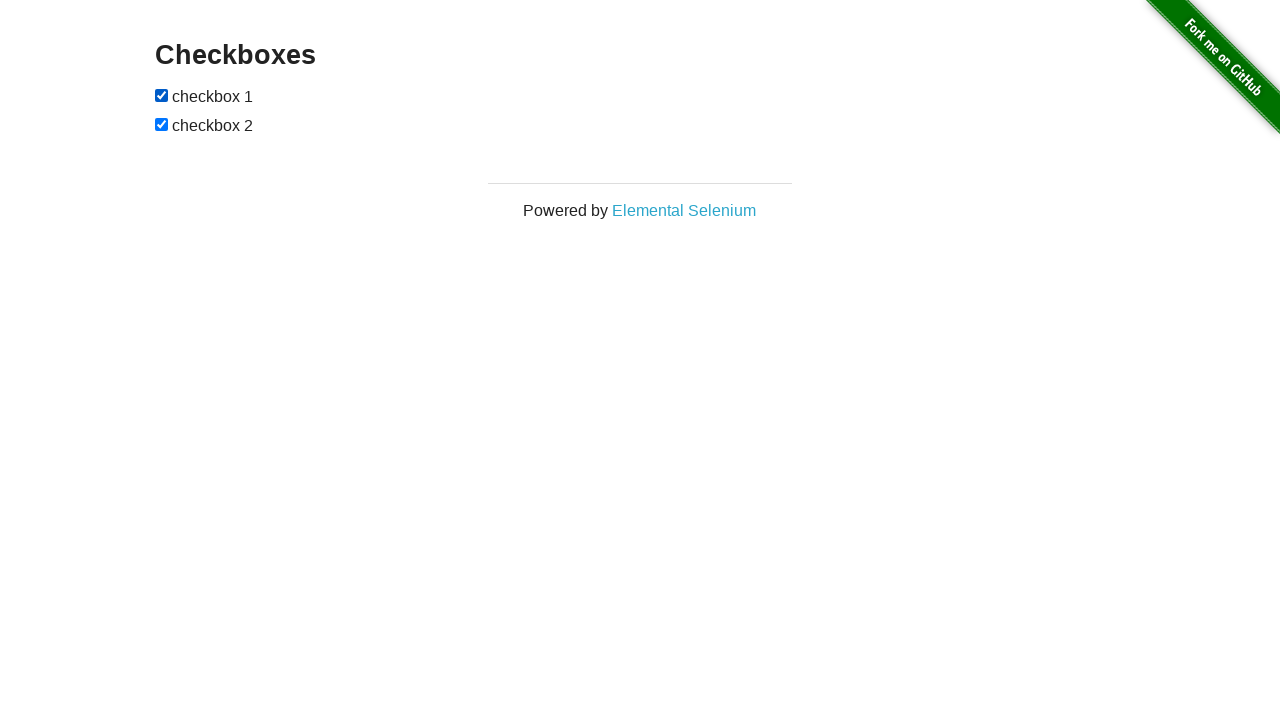

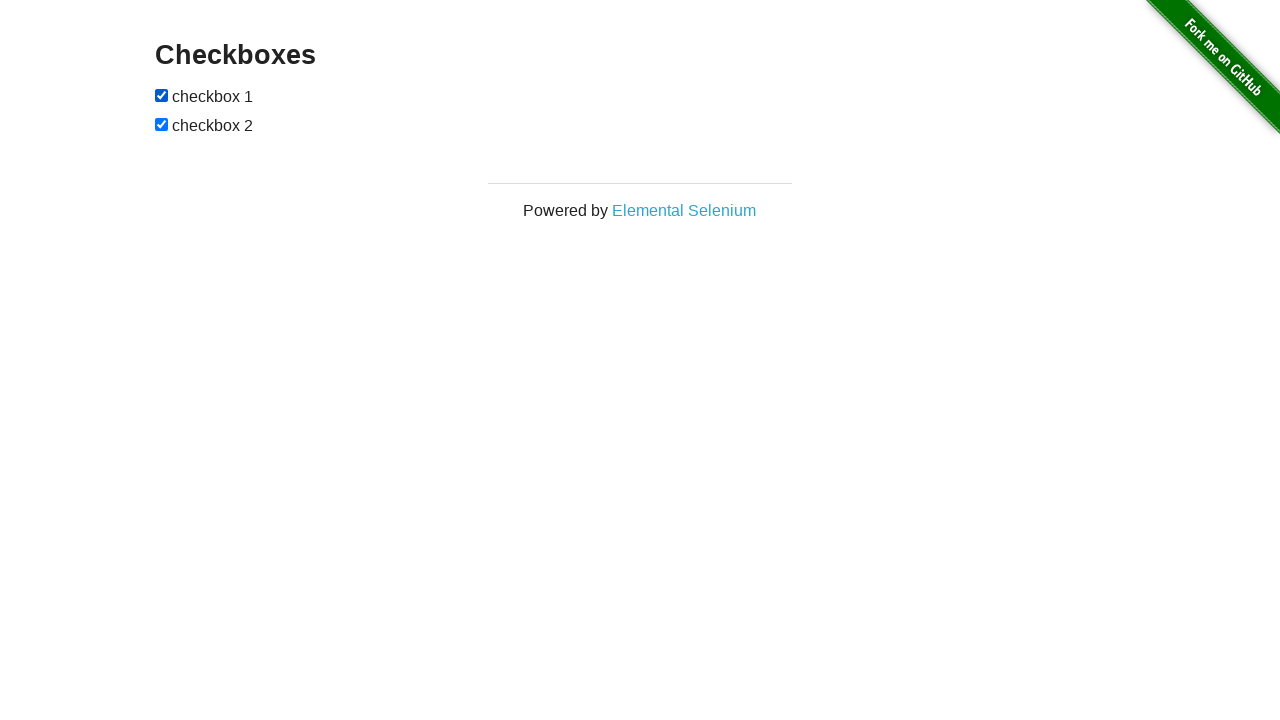